Tests various form elements on a flight booking page including autosuggest dropdown, passenger selection, currency dropdown, checkboxes, radio buttons, and city selection

Starting URL: https://rahulshettyacademy.com/dropdownsPractise/

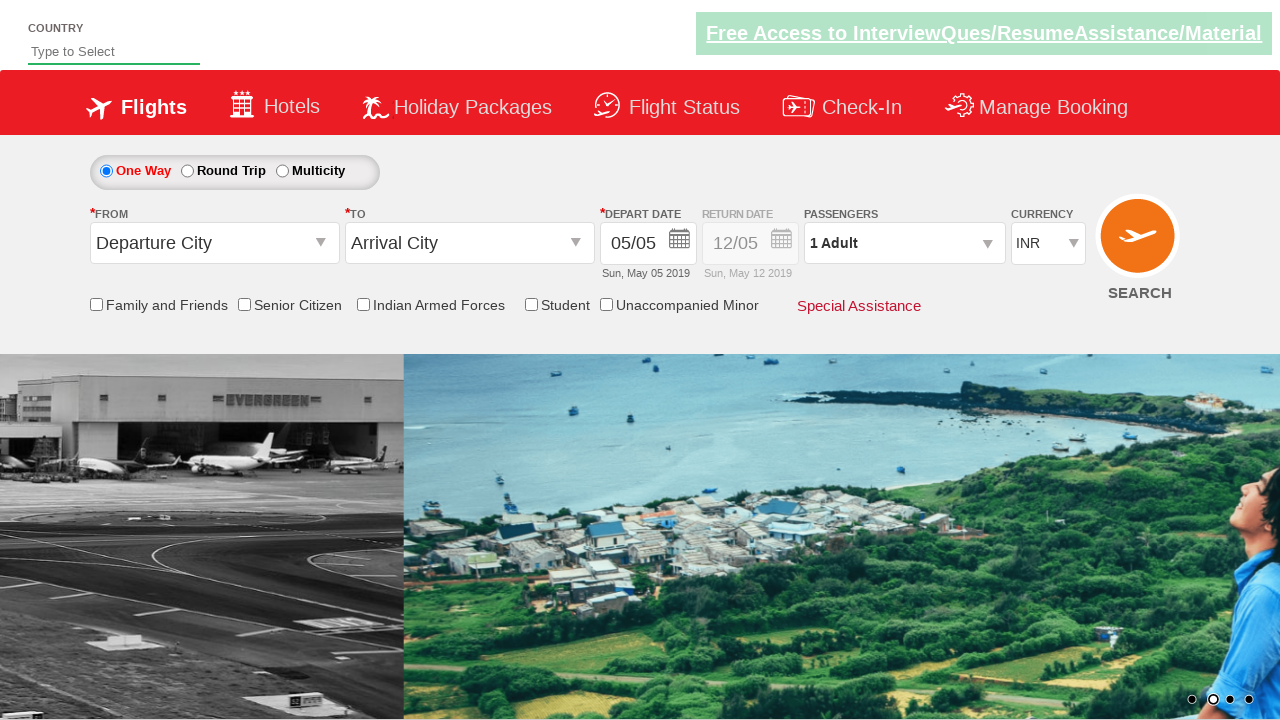

Filled autosuggest field with 'Ind' on #autosuggest
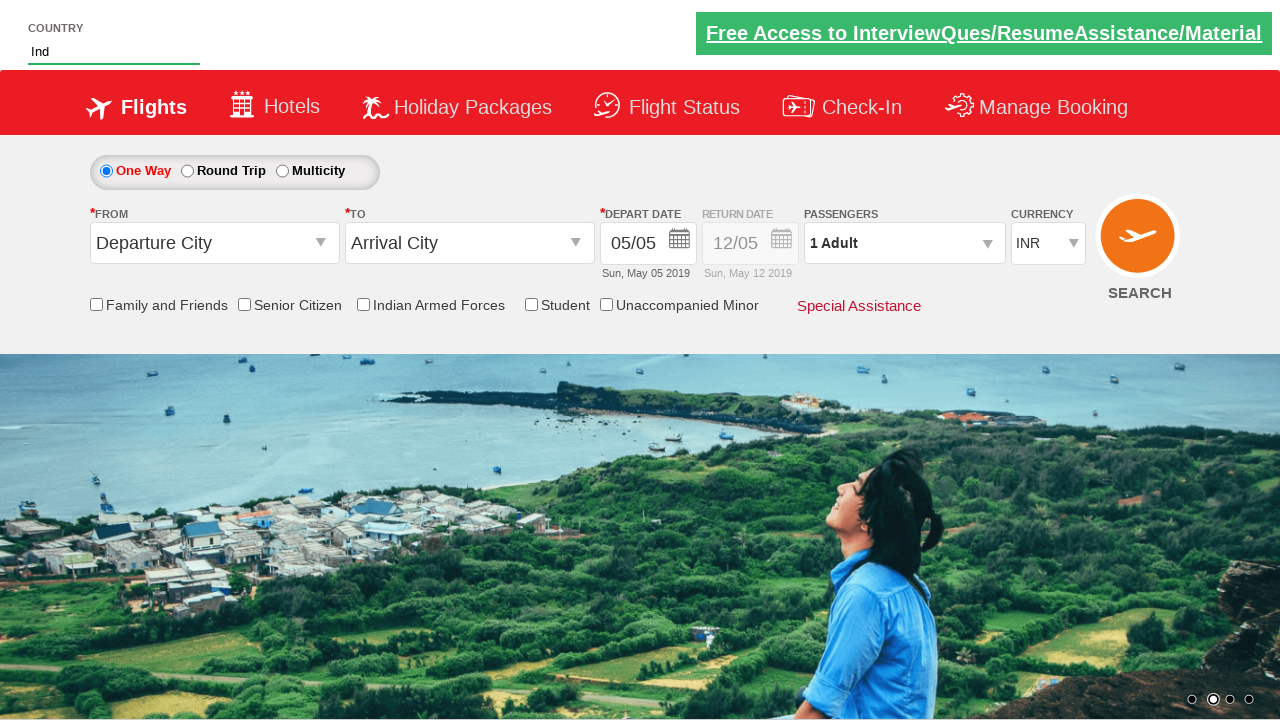

Autosuggest dropdown options loaded
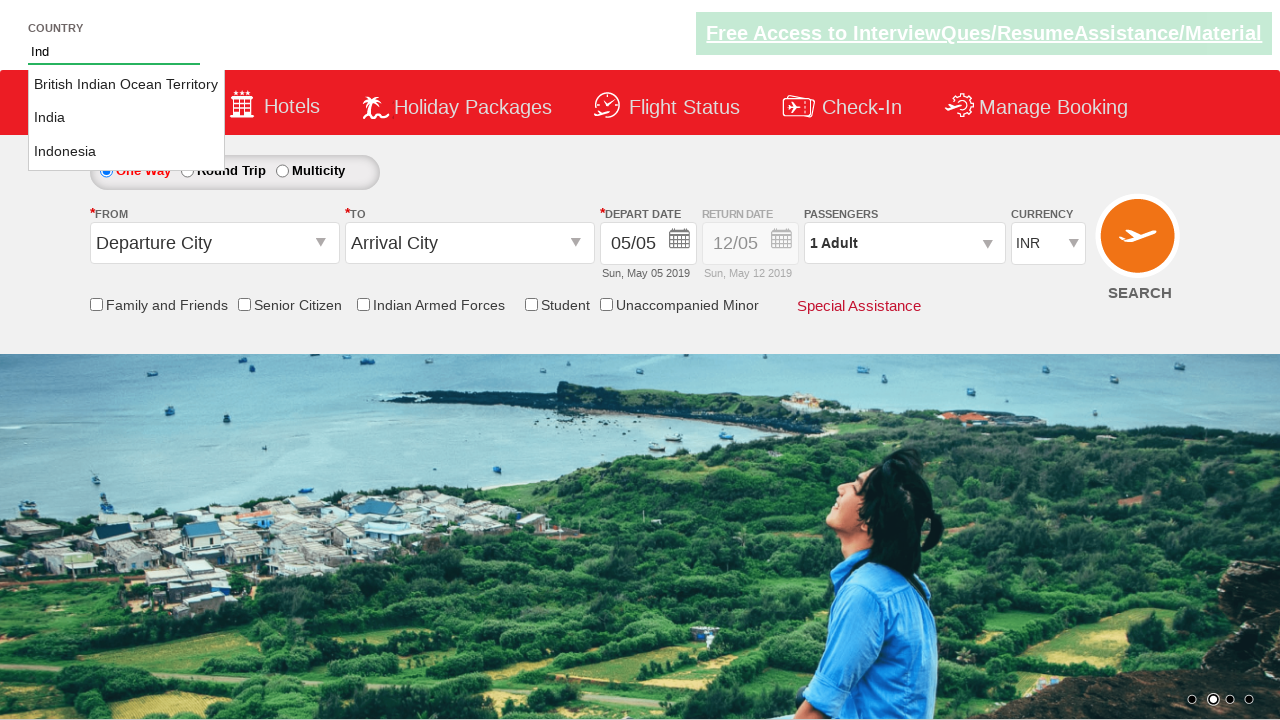

Selected 'India' from autosuggest dropdown at (126, 118) on li[role=presentation] a >> nth=1
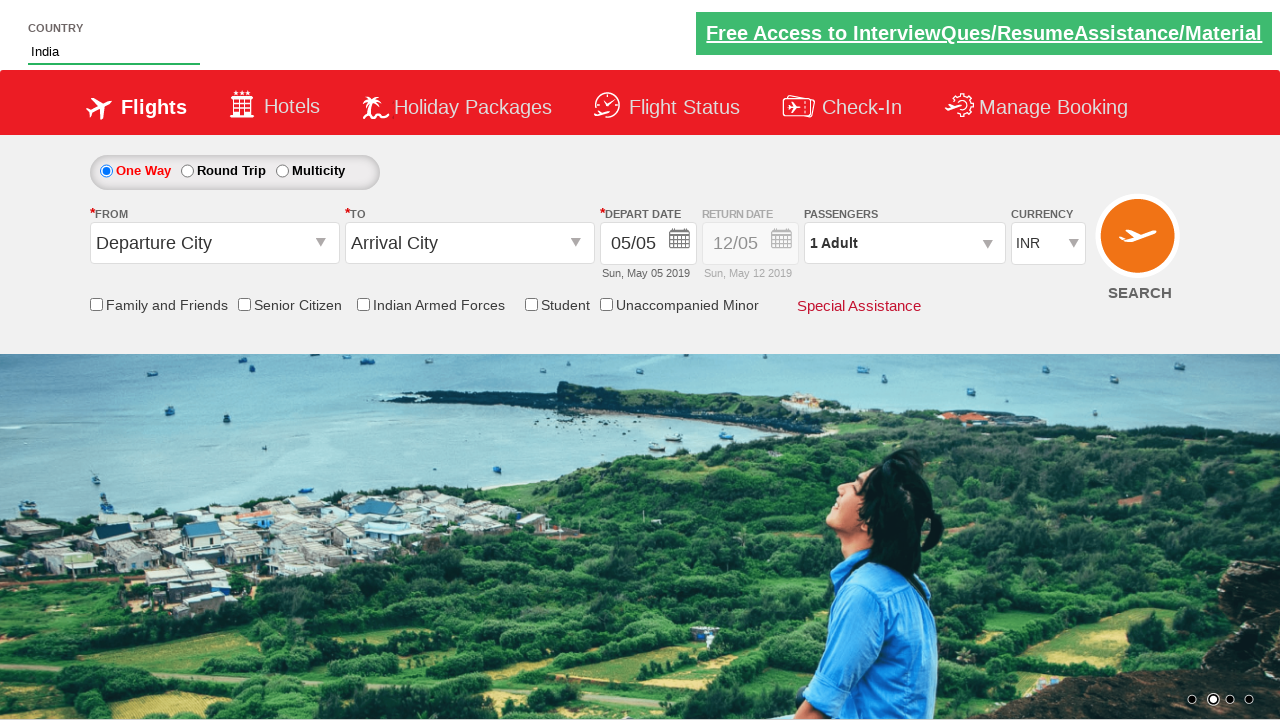

Clicked on passenger info dropdown at (904, 243) on #divpaxinfo
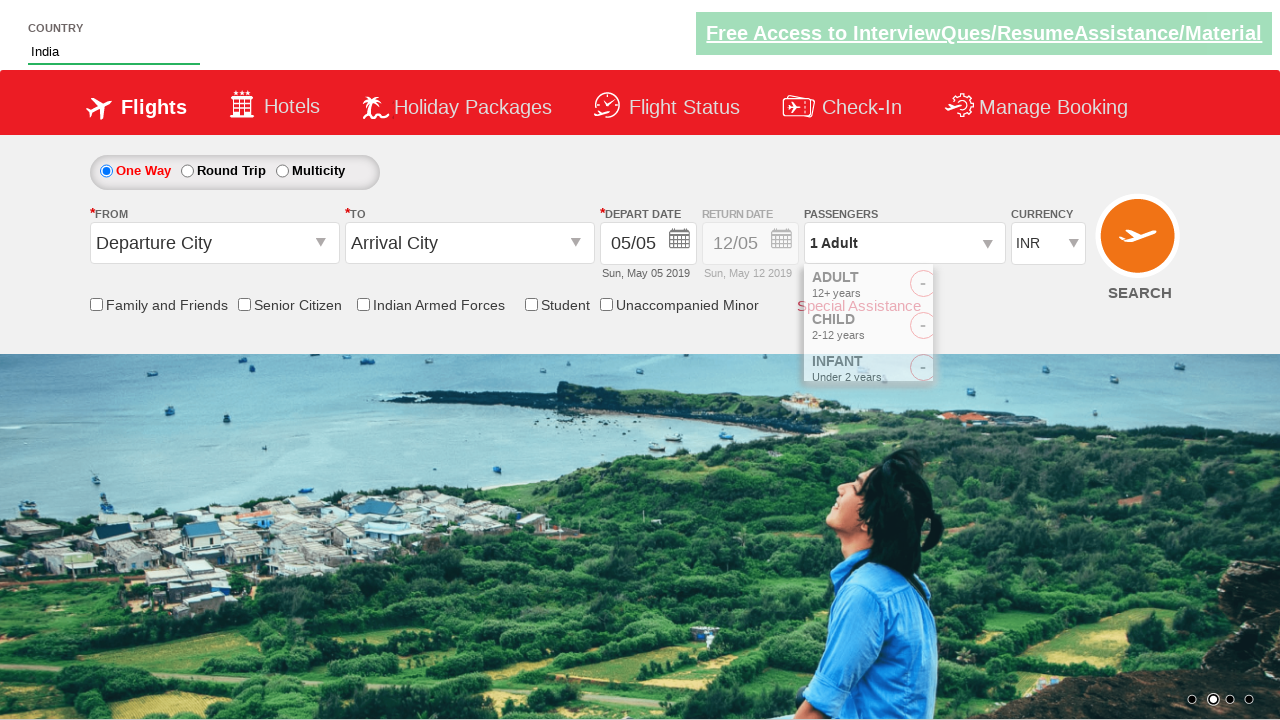

Incremented adult count (click 1 of 4) at (982, 288) on #hrefIncAdt
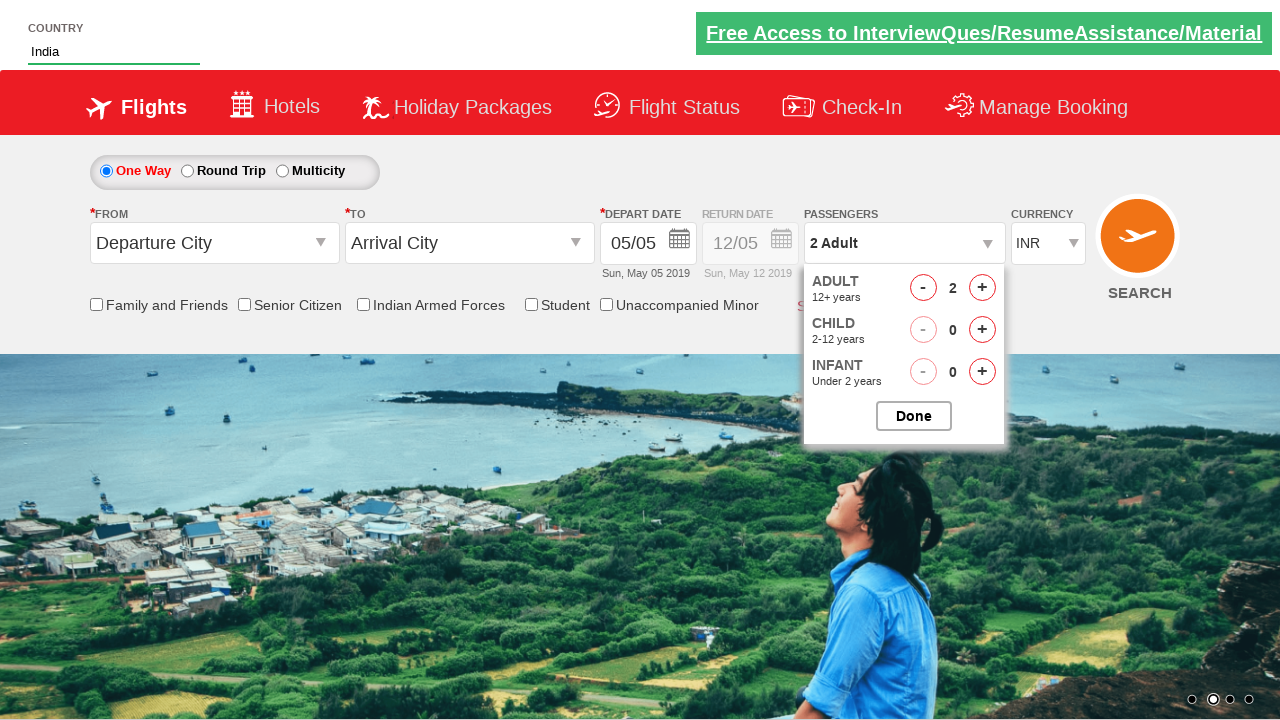

Incremented adult count (click 2 of 4) at (982, 288) on #hrefIncAdt
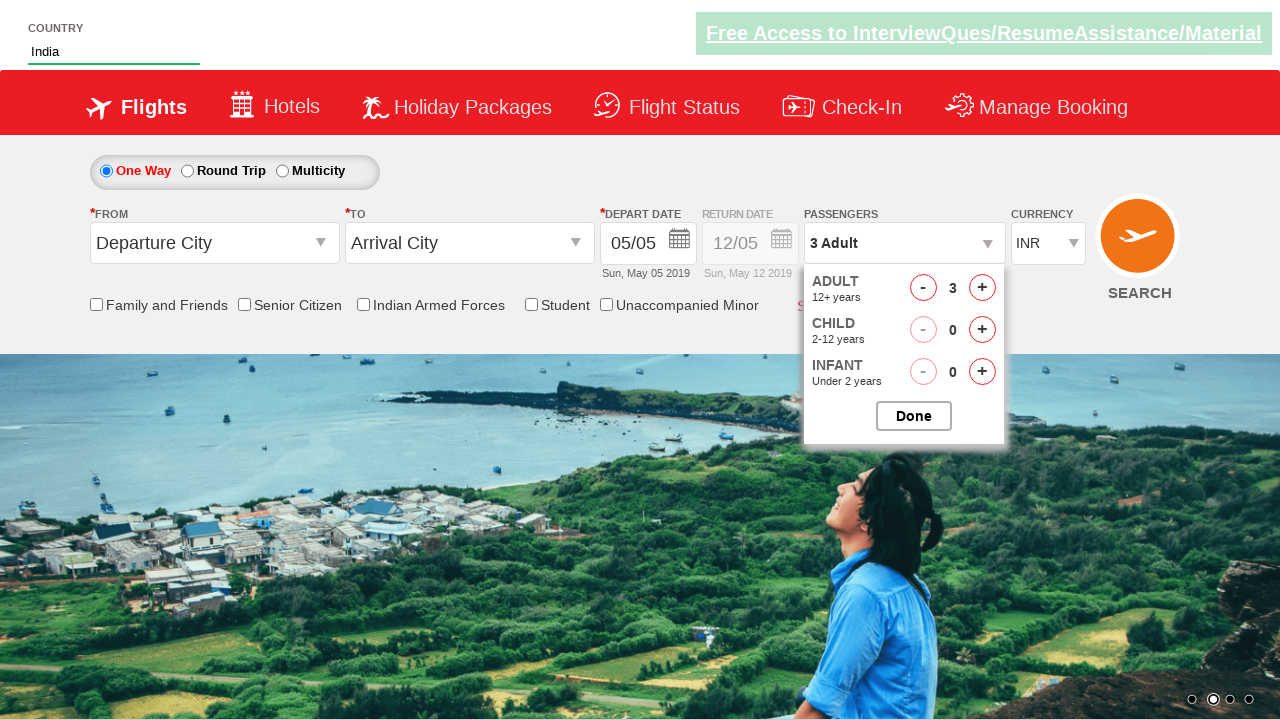

Incremented adult count (click 3 of 4) at (982, 288) on #hrefIncAdt
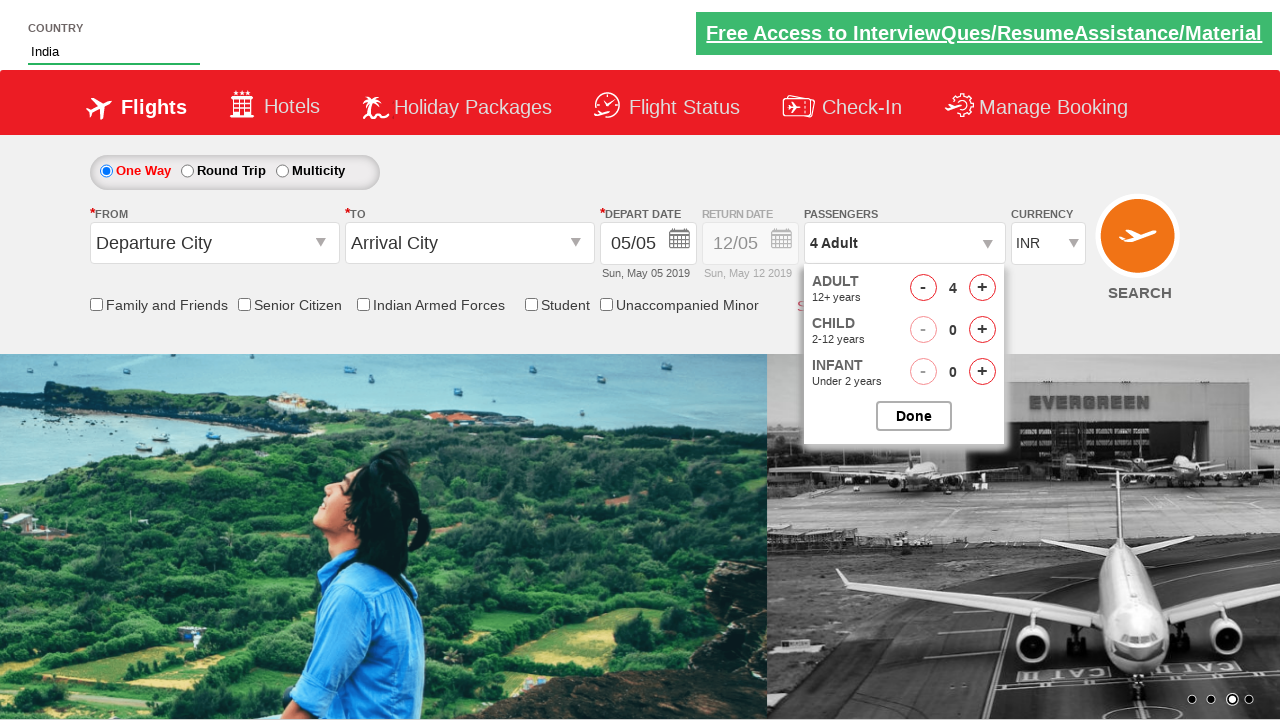

Incremented adult count (click 4 of 4) at (982, 288) on #hrefIncAdt
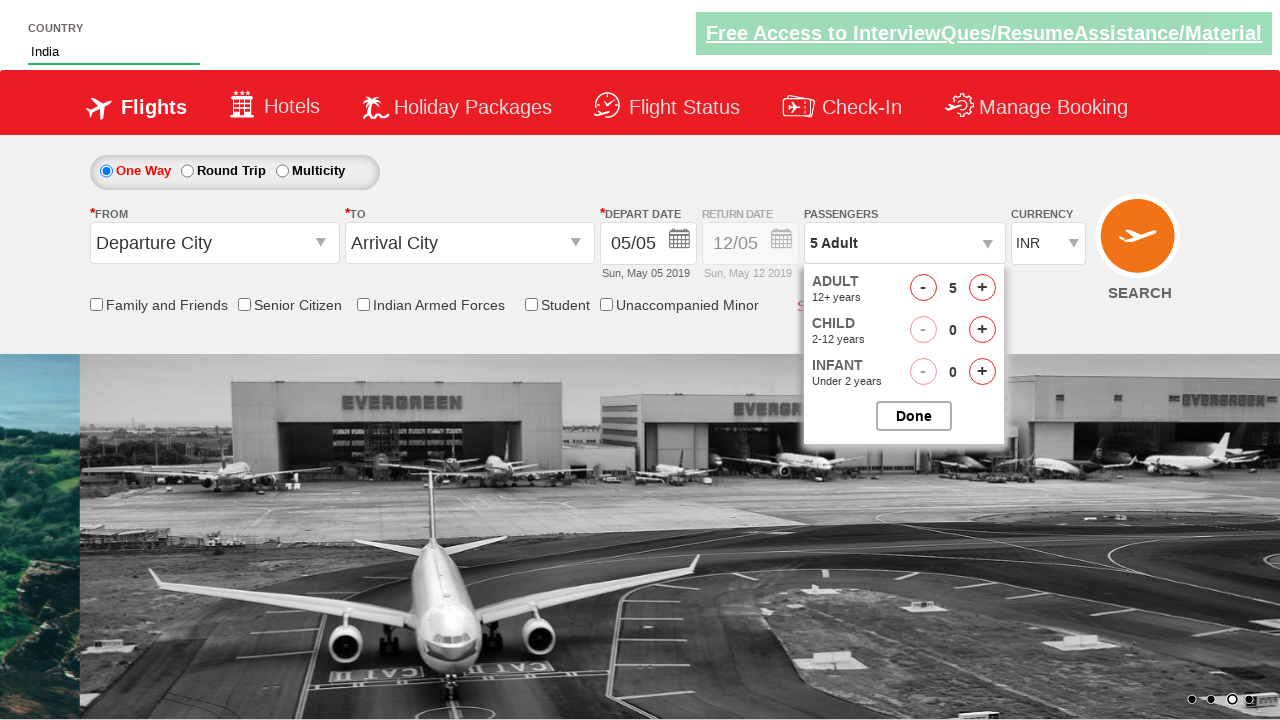

Closed passenger selection dropdown at (914, 416) on #btnclosepaxoption
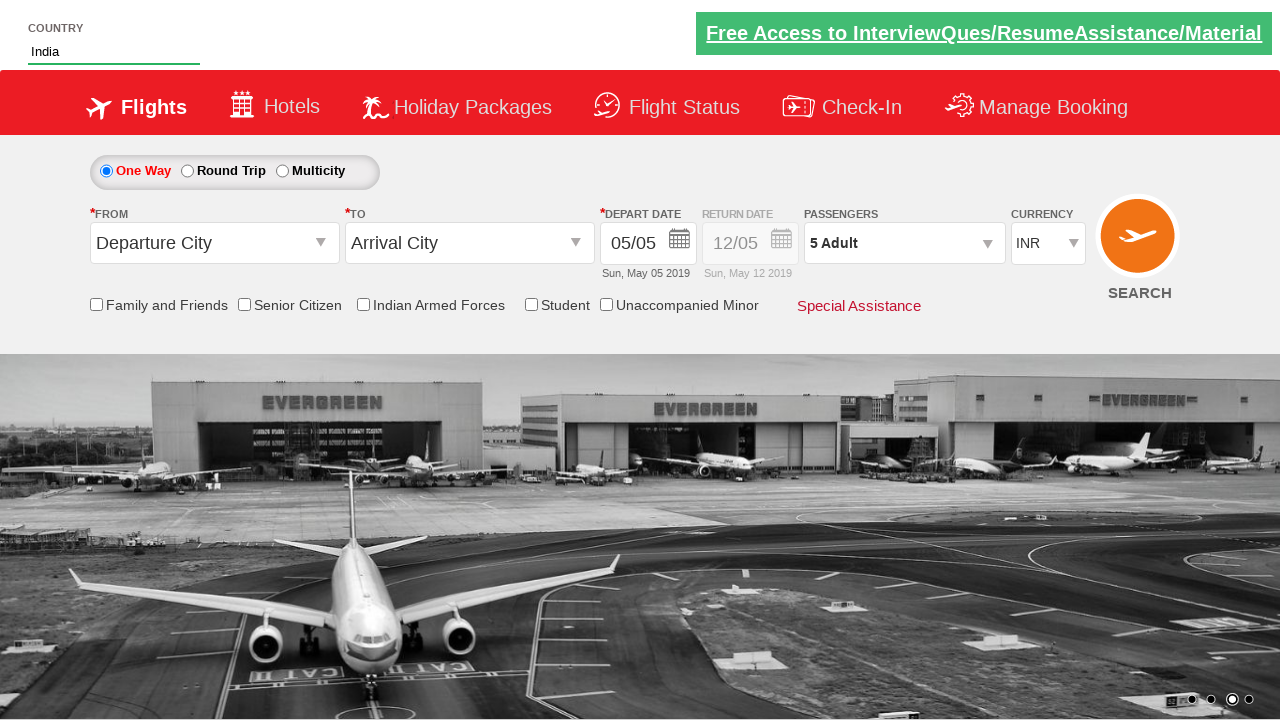

Selected AED from currency dropdown on #ctl00_mainContent_DropDownListCurrency
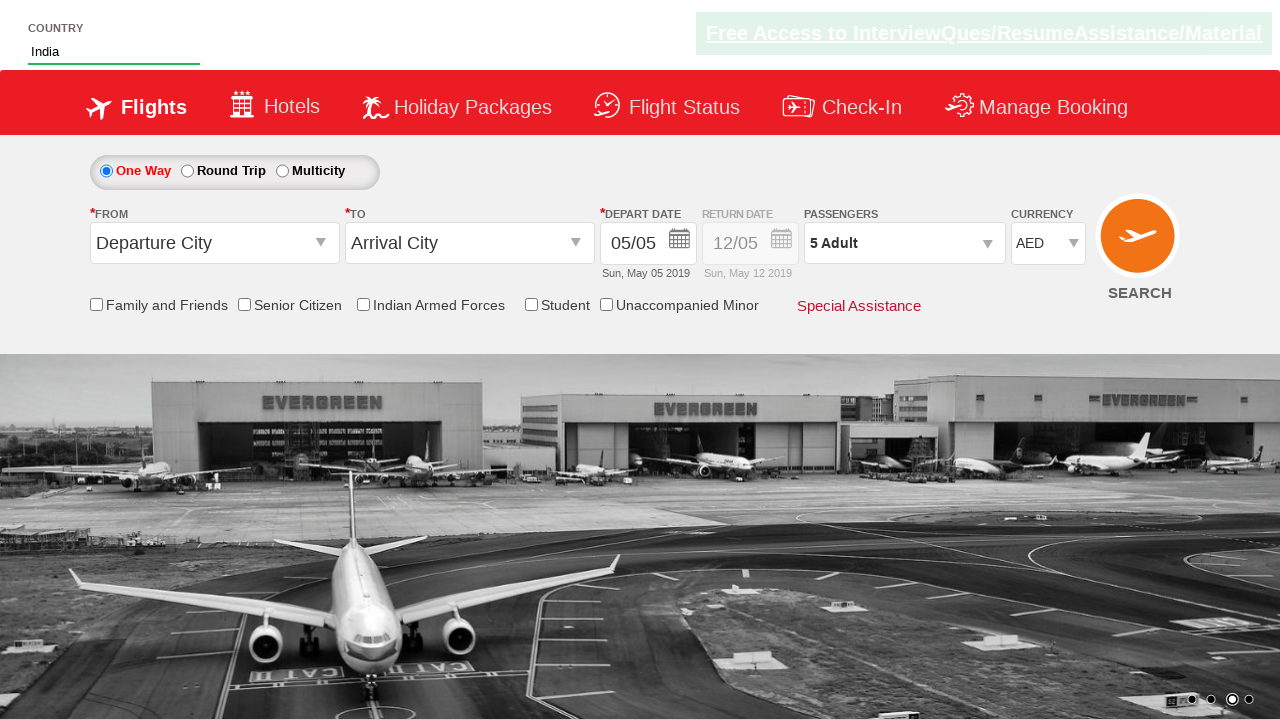

Selected currency dropdown option at index 1 on #ctl00_mainContent_DropDownListCurrency
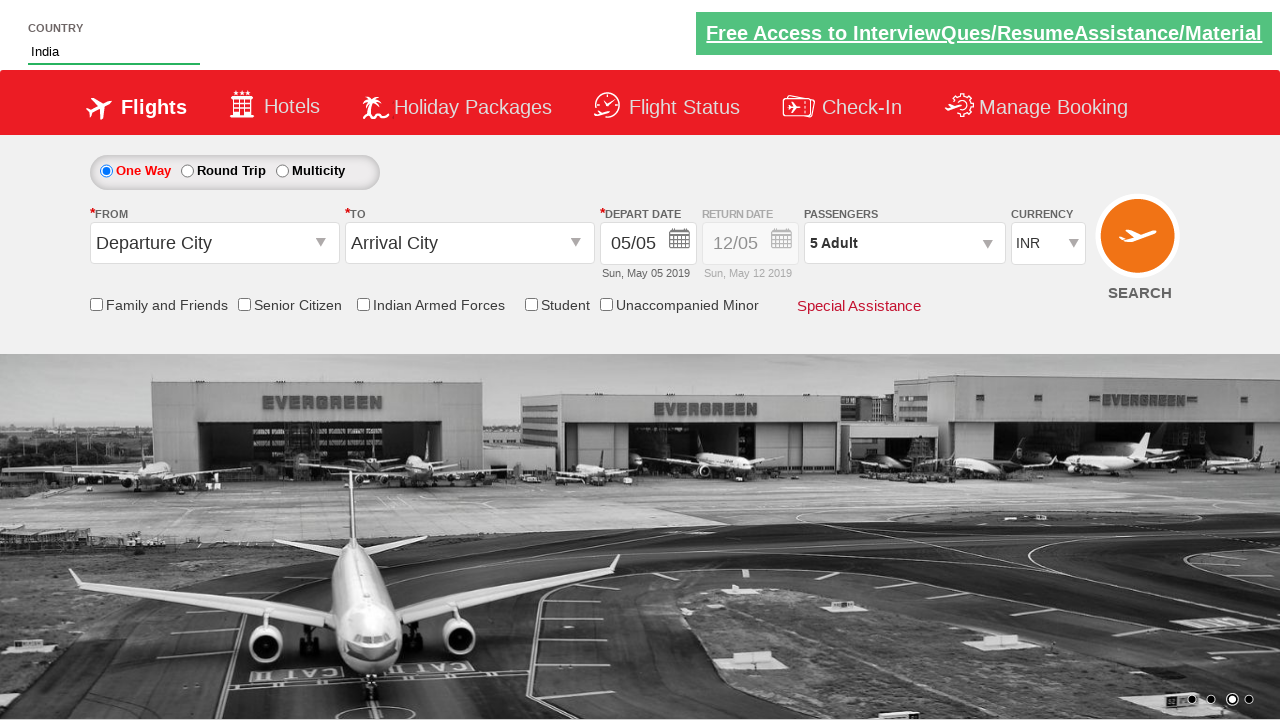

Selected USD from currency dropdown on #ctl00_mainContent_DropDownListCurrency
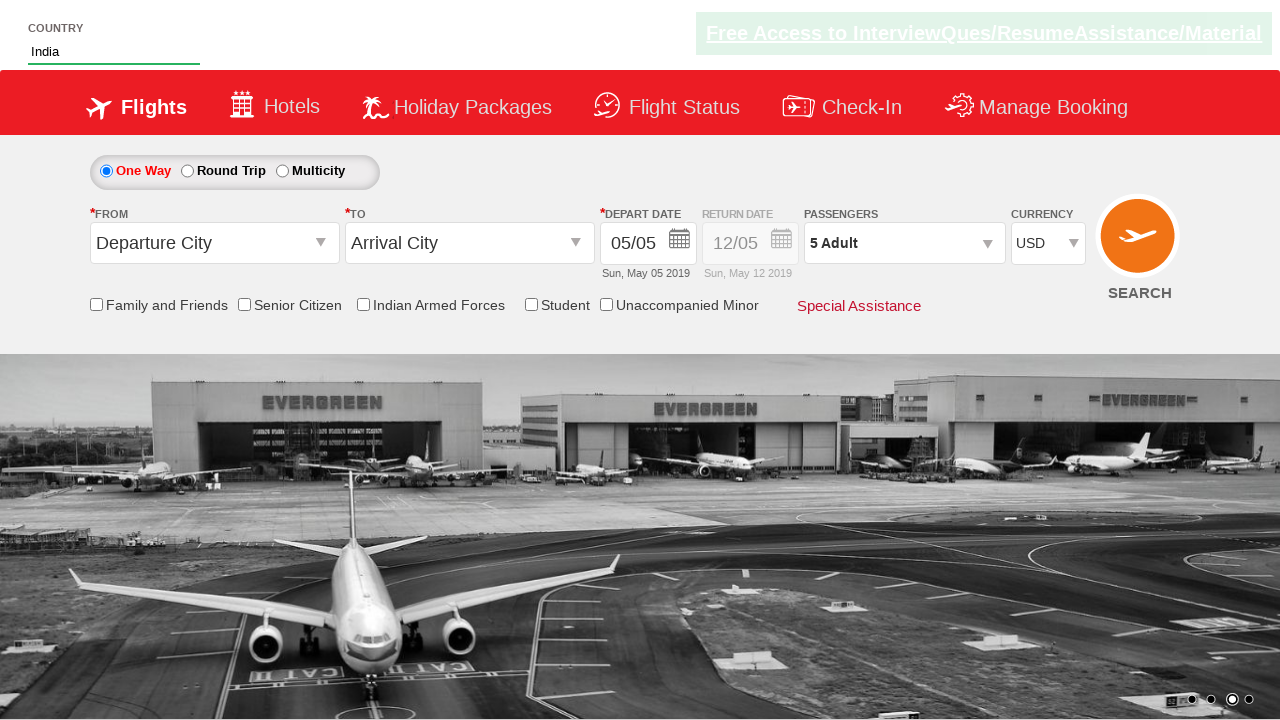

Clicked on currency dropdown to open at (1048, 244) on #ctl00_mainContent_DropDownListCurrency
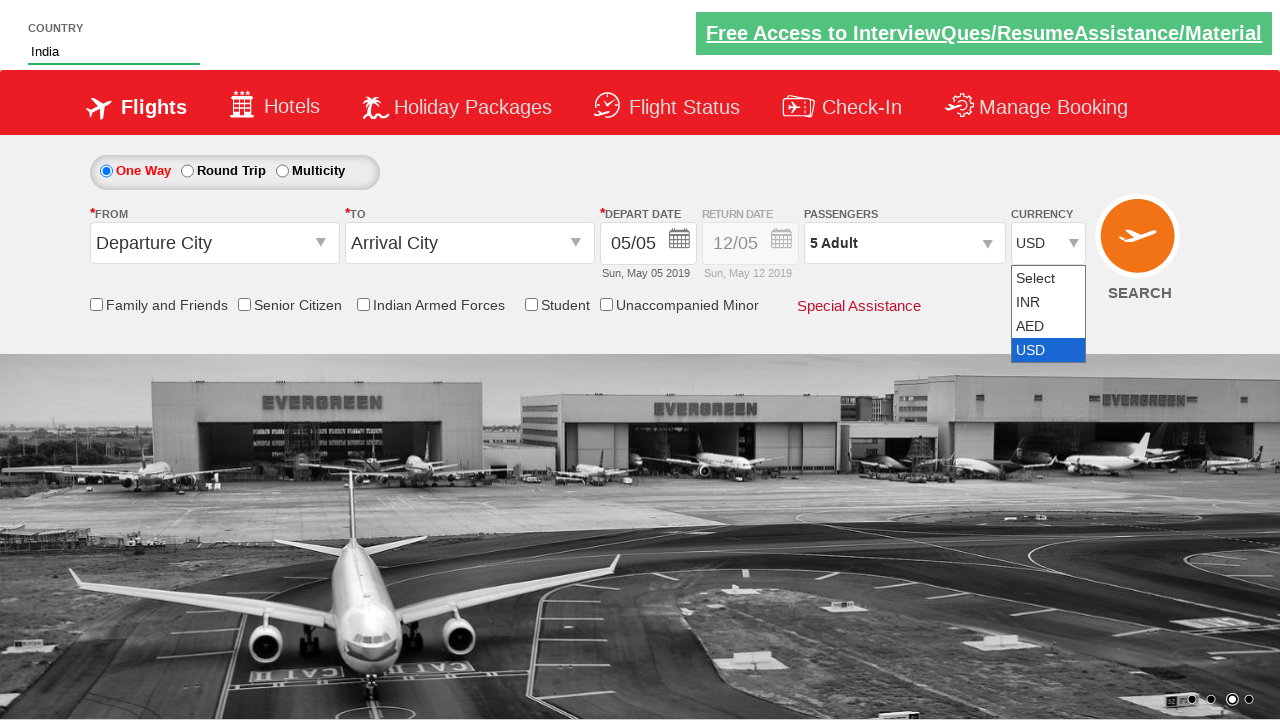

Selected friends and family checkbox at (96, 304) on input[id*=friendsandfamily]
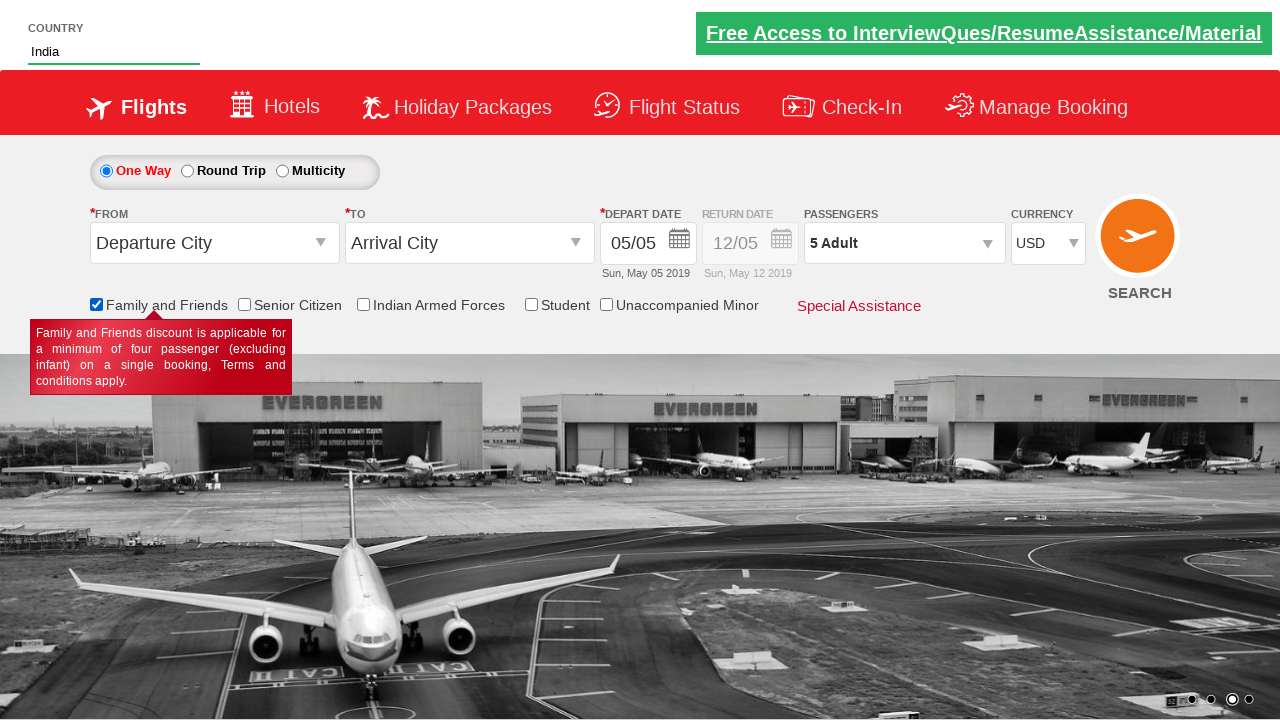

Selected round trip radio button at (187, 171) on #ctl00_mainContent_rbtnl_Trip_1
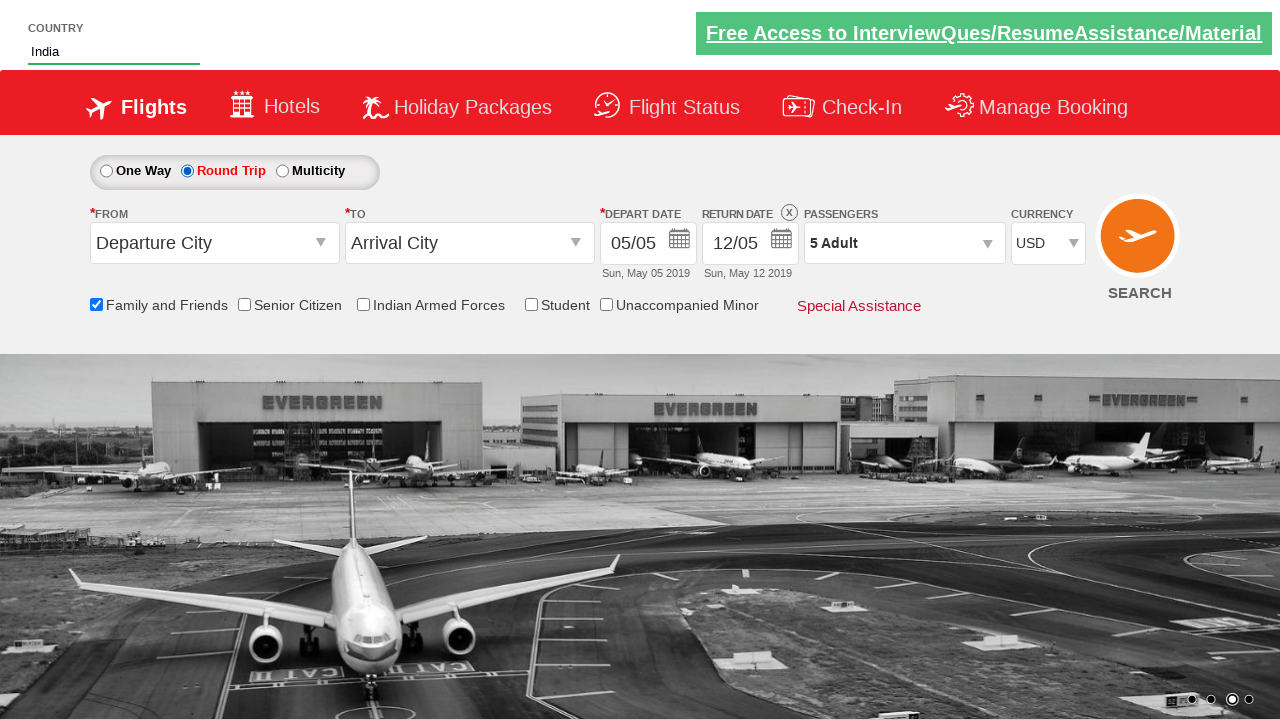

Clicked on origin city field at (214, 243) on input[id*='originStation1_CTXT']
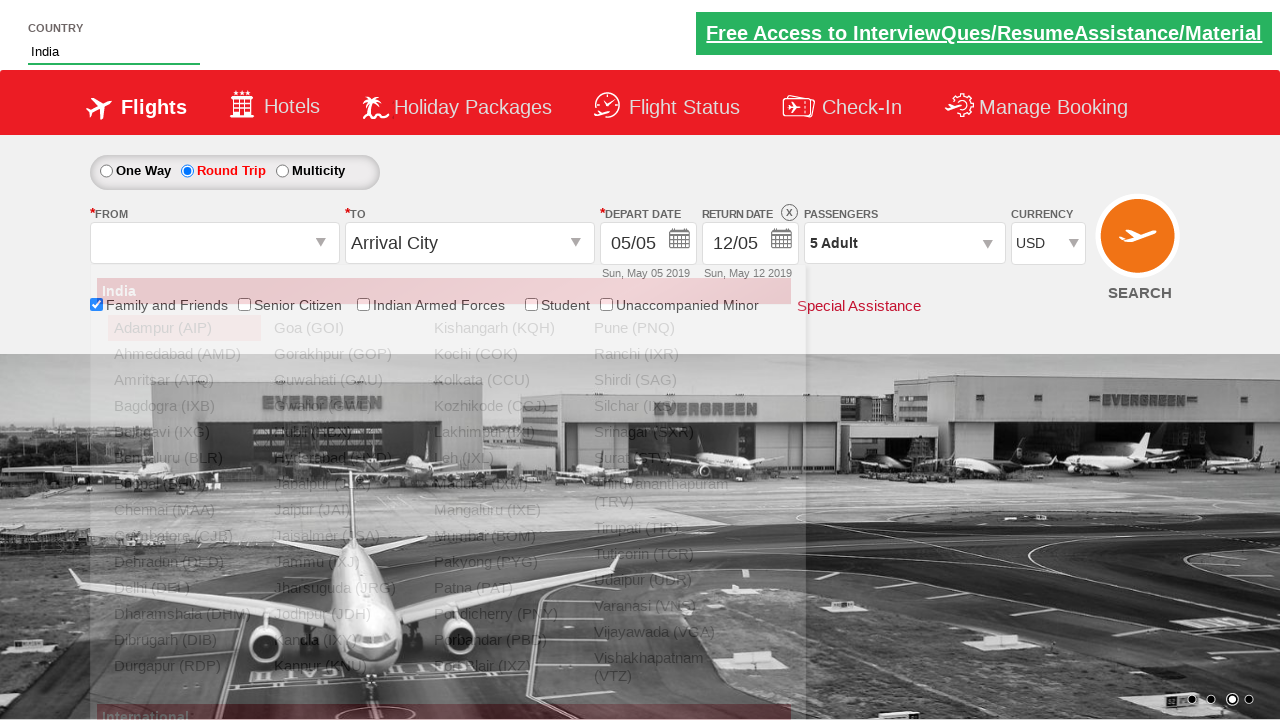

Selected MAA (Chennai) as origin city at (184, 510) on xpath=//a[@value='MAA']
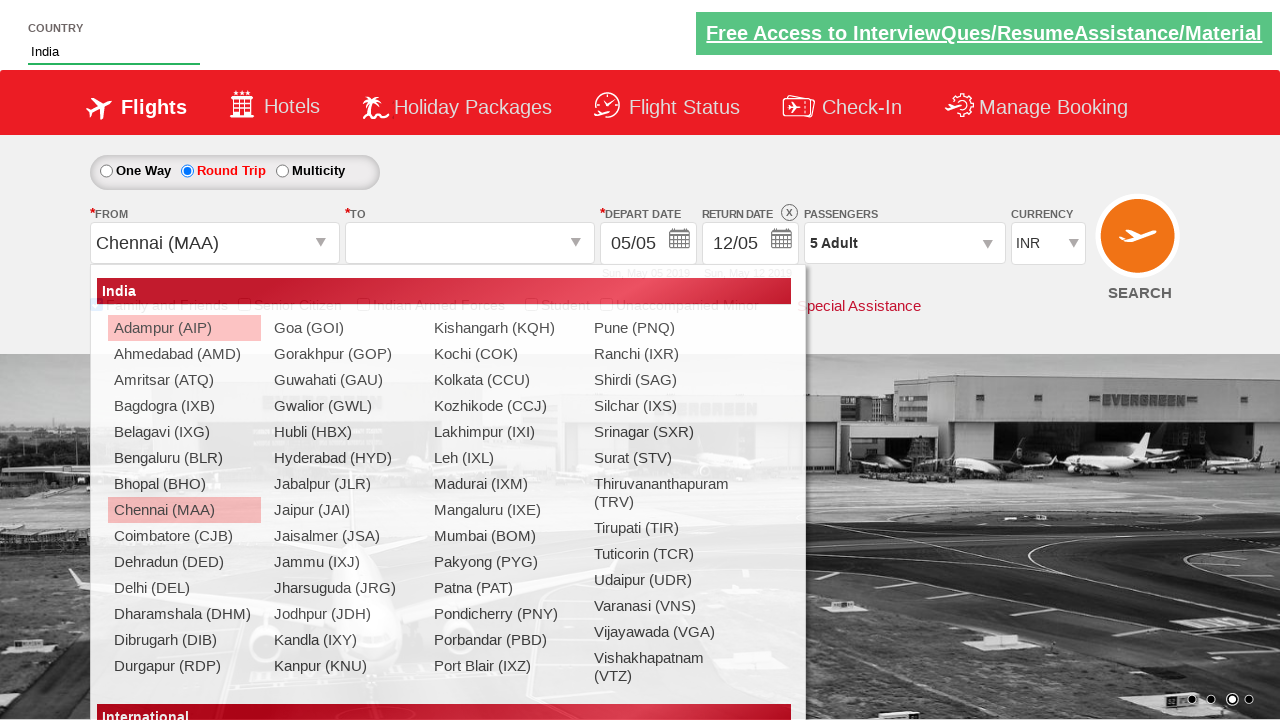

Waited for destination dropdown to be ready
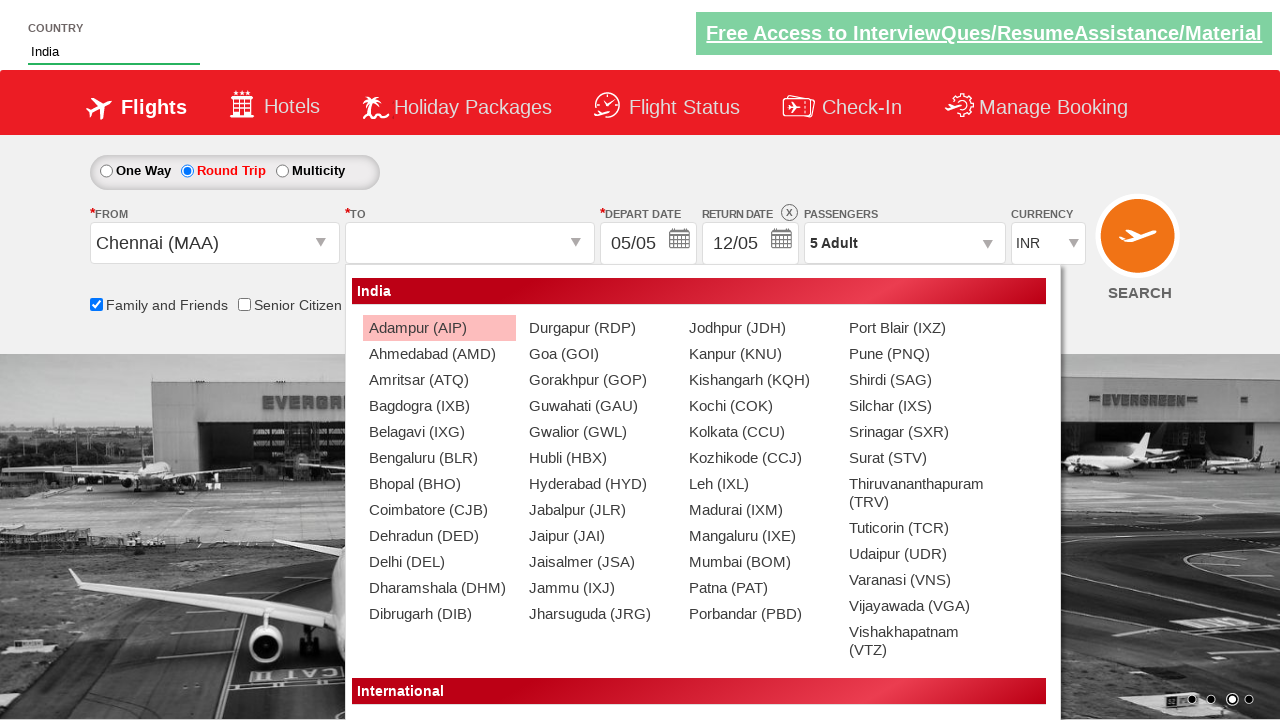

Selected GOI (Goa) as destination city at (599, 354) on (//a[@value='GOI'])[2]
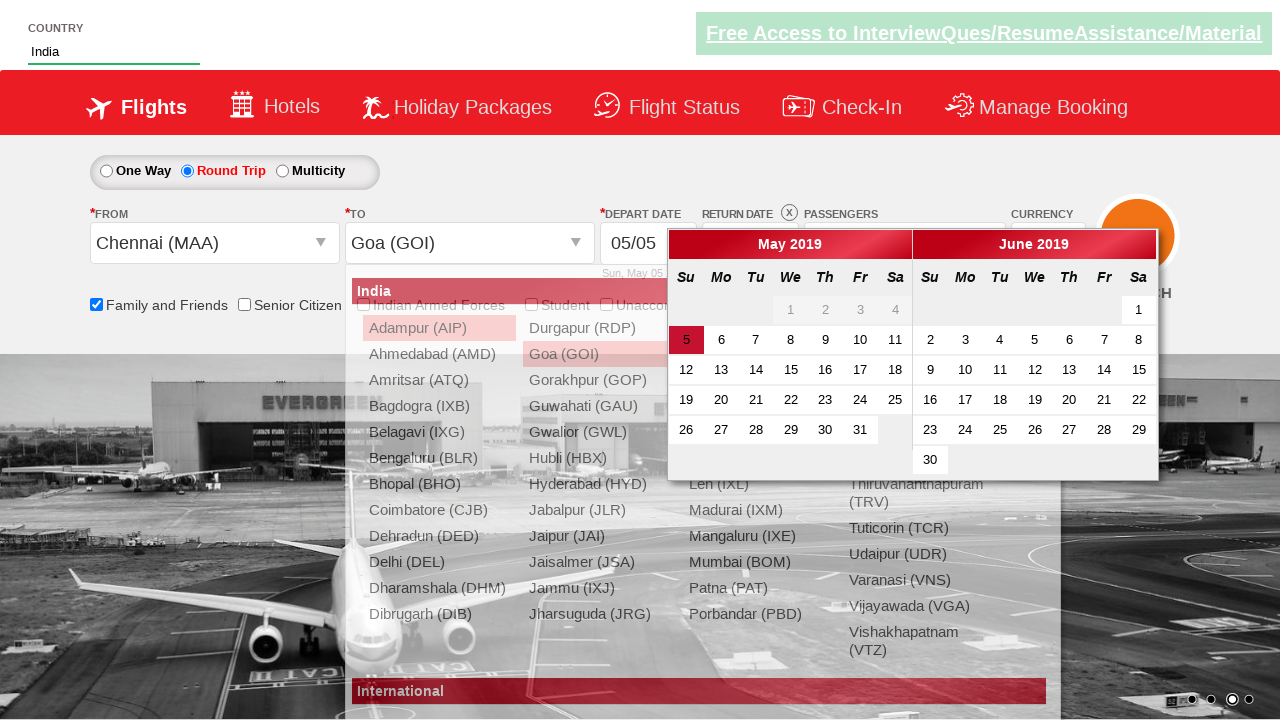

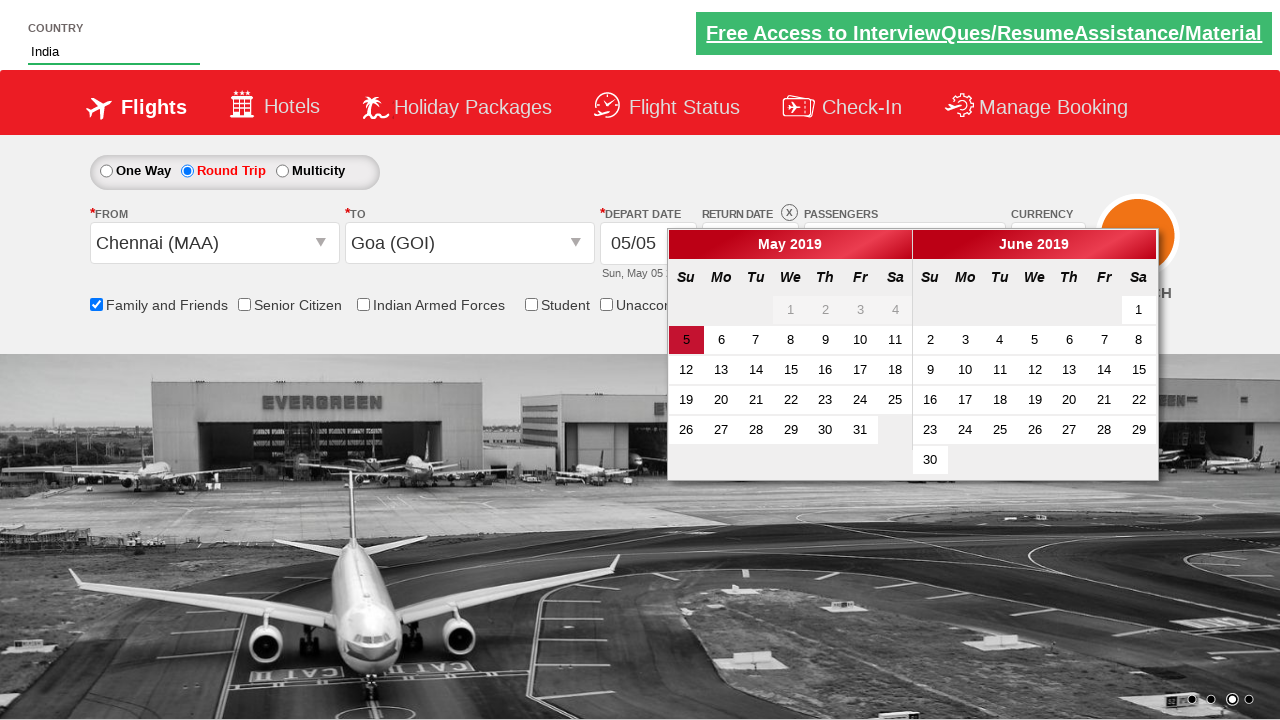